Tests HTML5 form validation by submitting empty fields and invalid email formats to verify validation messages

Starting URL: https://automationfc.github.io/html5/index.html

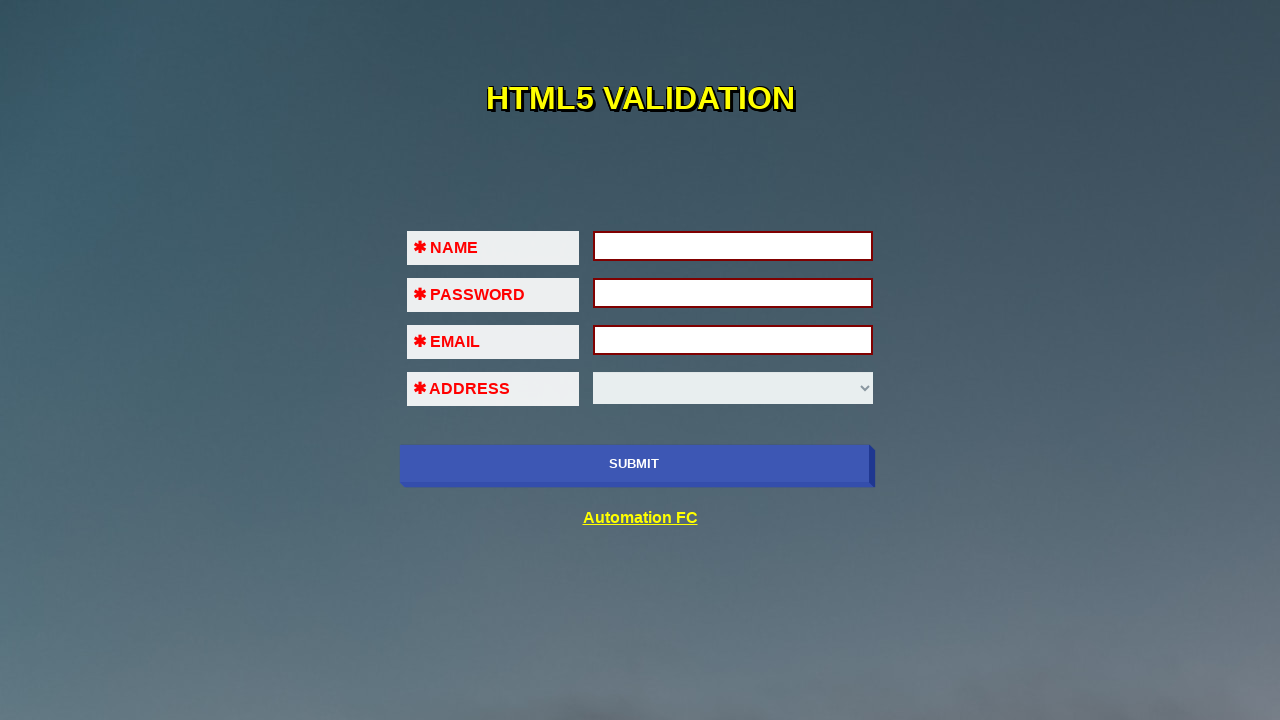

Clicked submit button without filling any fields to trigger validation at (634, 464) on xpath=//input[@name='submit-btn']
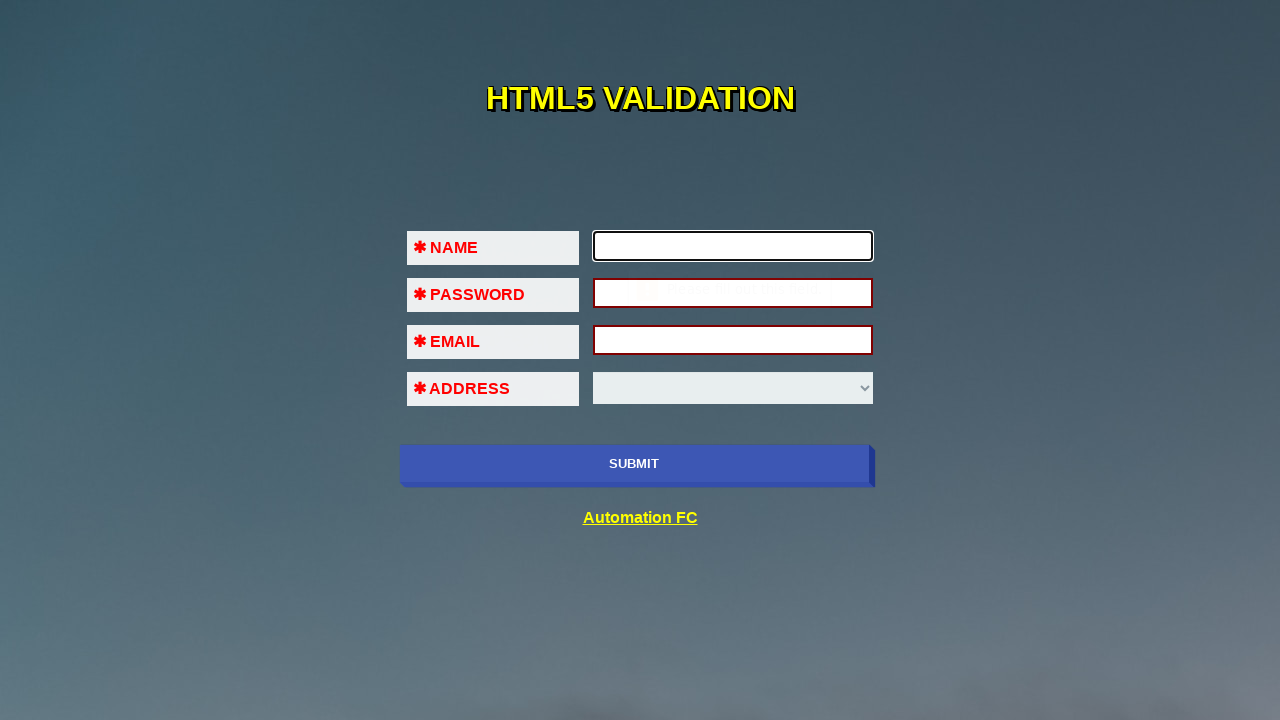

Filled first name field with 'Automation FC' on //input[@id='fname']
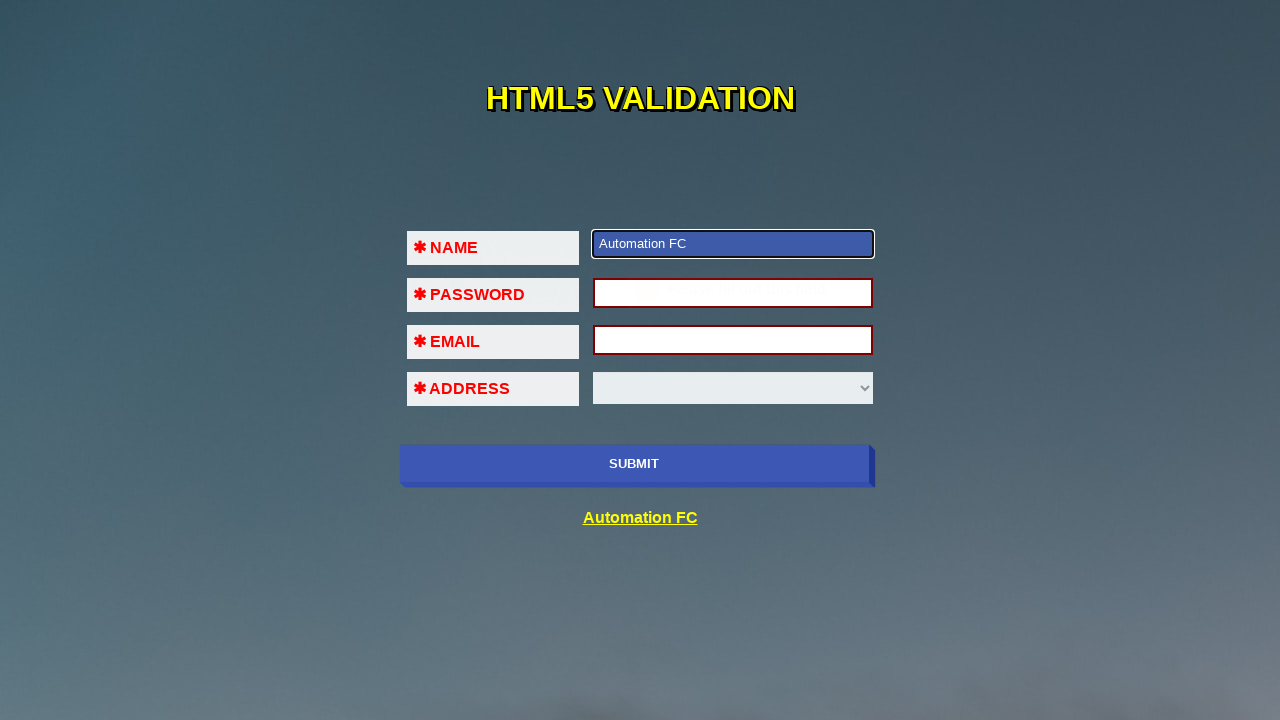

Clicked submit button to check password validation at (634, 464) on xpath=//input[@name='submit-btn']
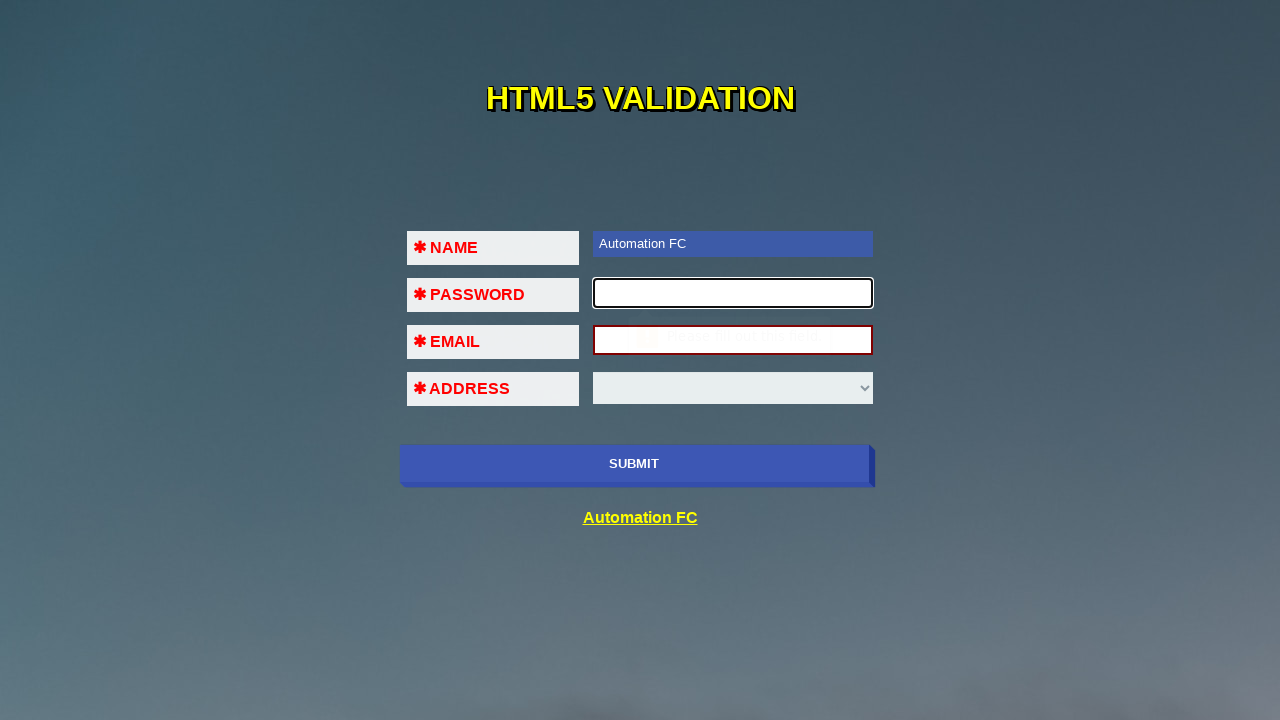

Filled password field with '123456' on //input[@id='pass']
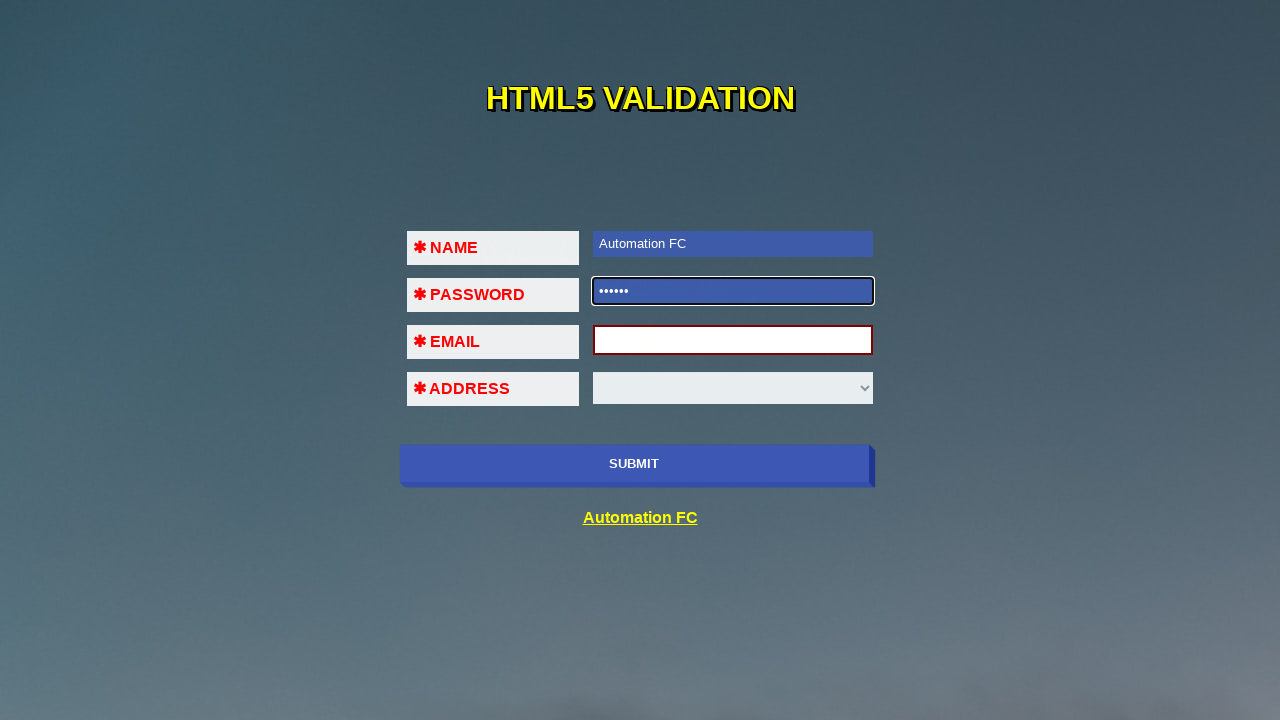

Clicked submit button to check email validation at (634, 464) on xpath=//input[@name='submit-btn']
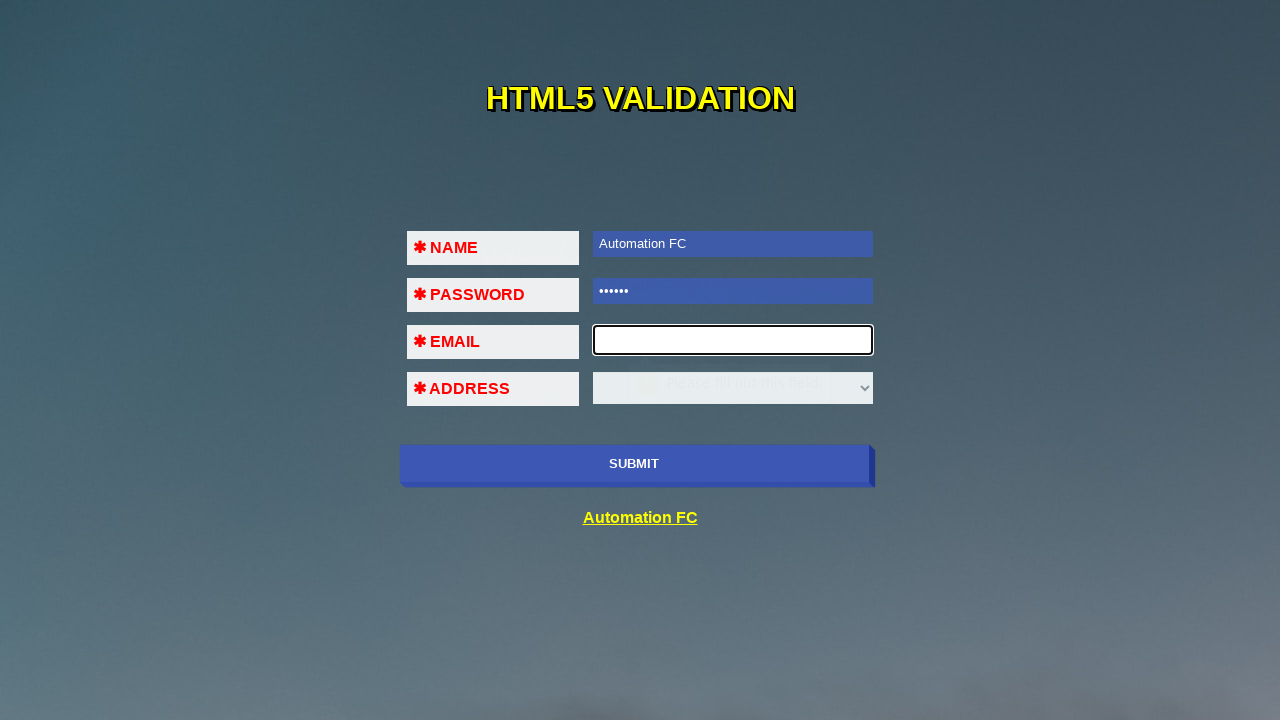

Filled email field with invalid format '123' (just numbers) on //input[@id='em']
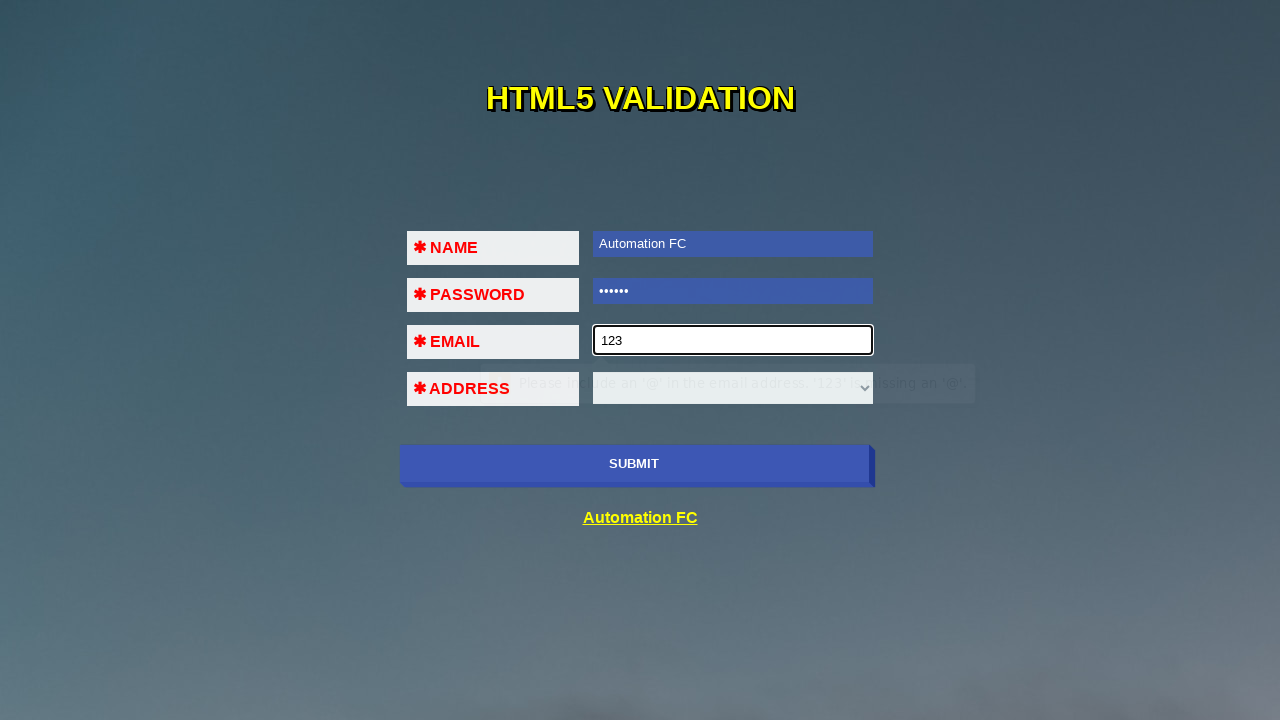

Clicked submit button to validate invalid email '123' at (634, 464) on xpath=//input[@name='submit-btn']
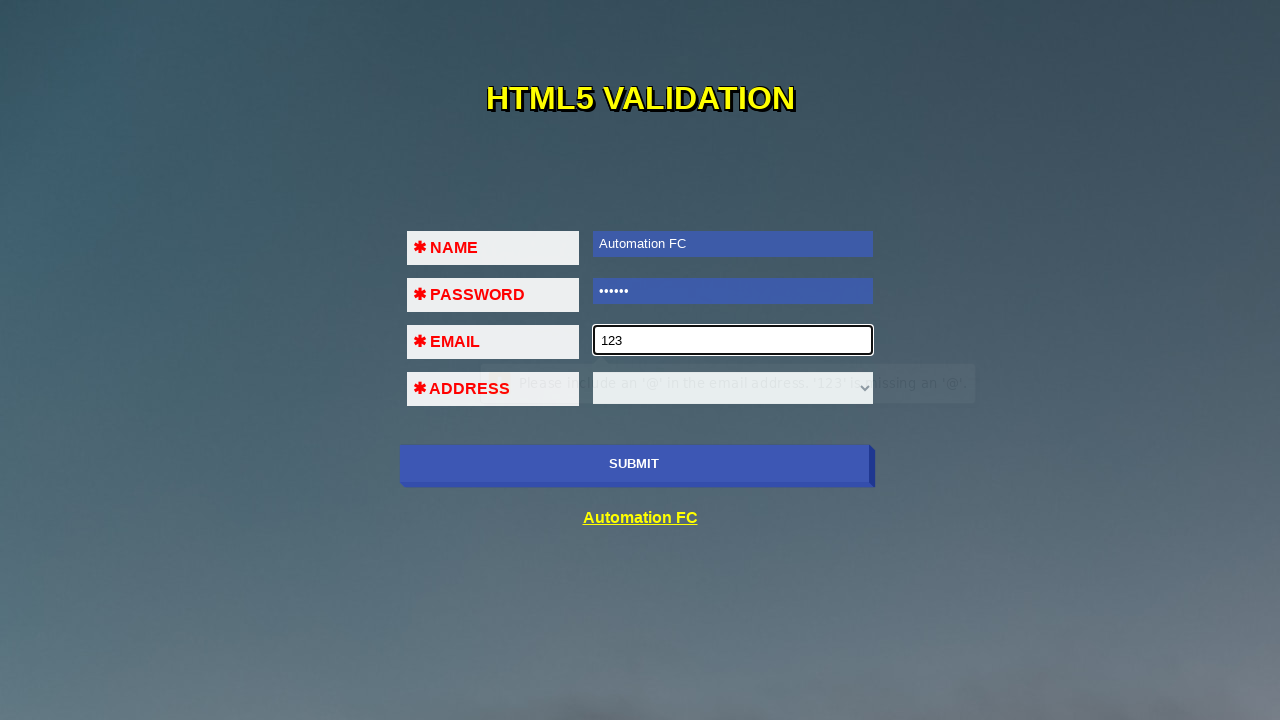

Filled email field with invalid format '123@456' (missing domain extension) on //input[@id='em']
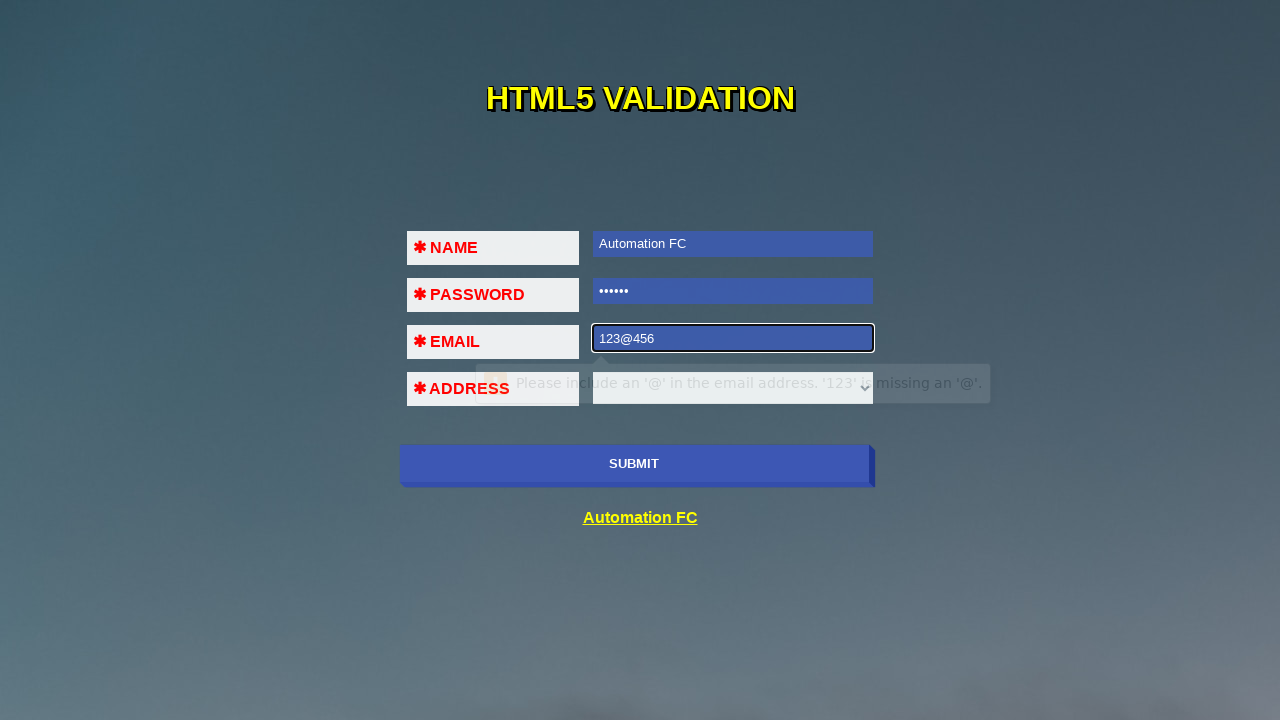

Clicked submit button to validate invalid email '123@456' at (634, 464) on xpath=//input[@name='submit-btn']
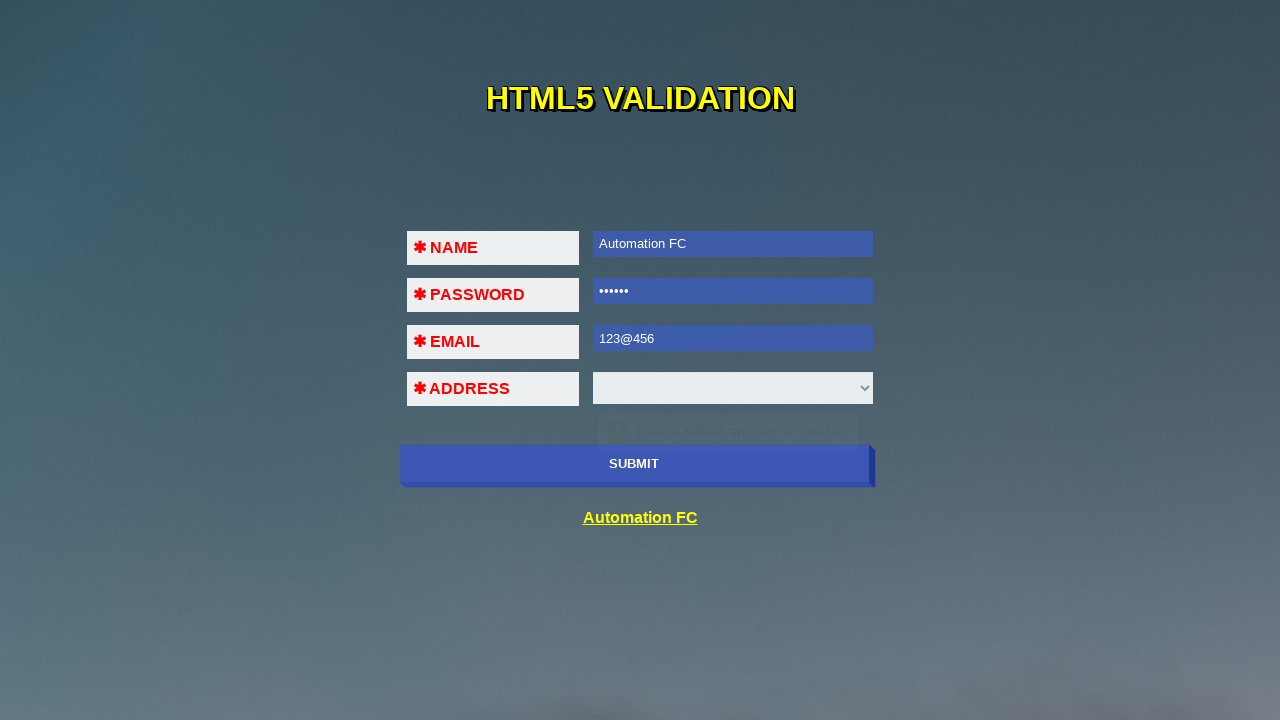

Filled email field with invalid format '1232#$^&' (special characters) on //input[@id='em']
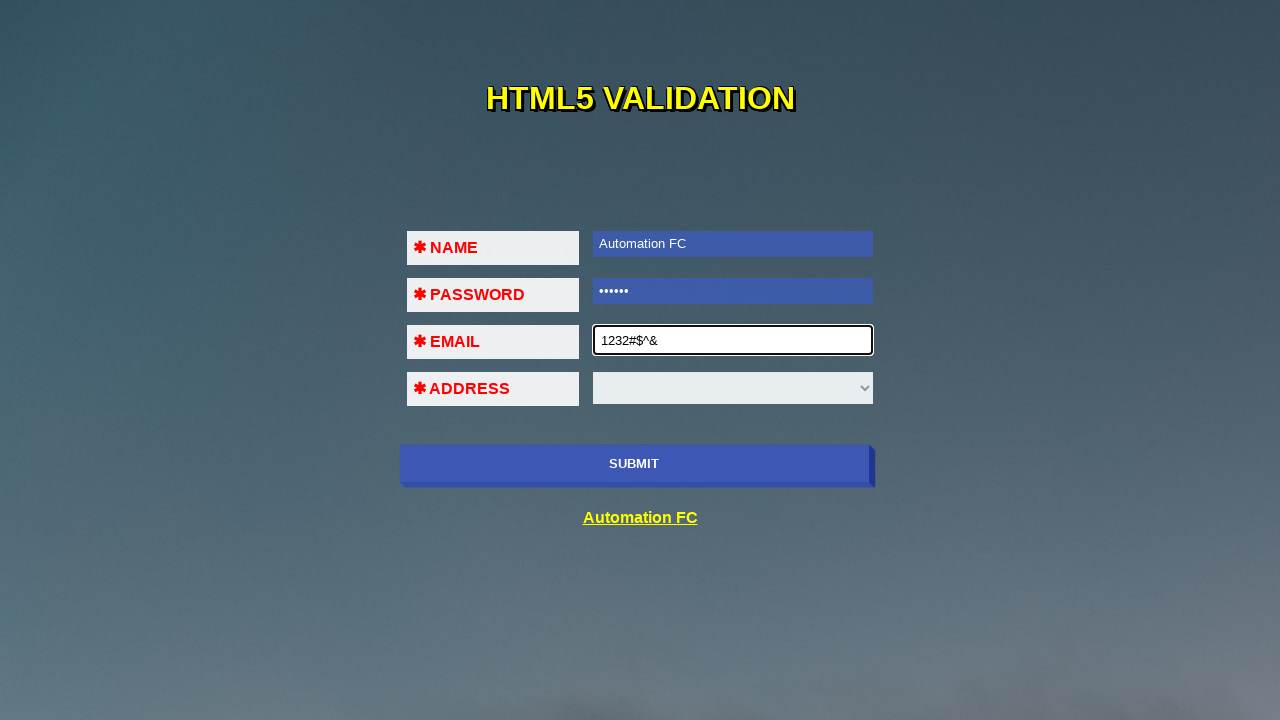

Clicked submit button to validate invalid email '1232#$^&' at (634, 464) on xpath=//input[@name='submit-btn']
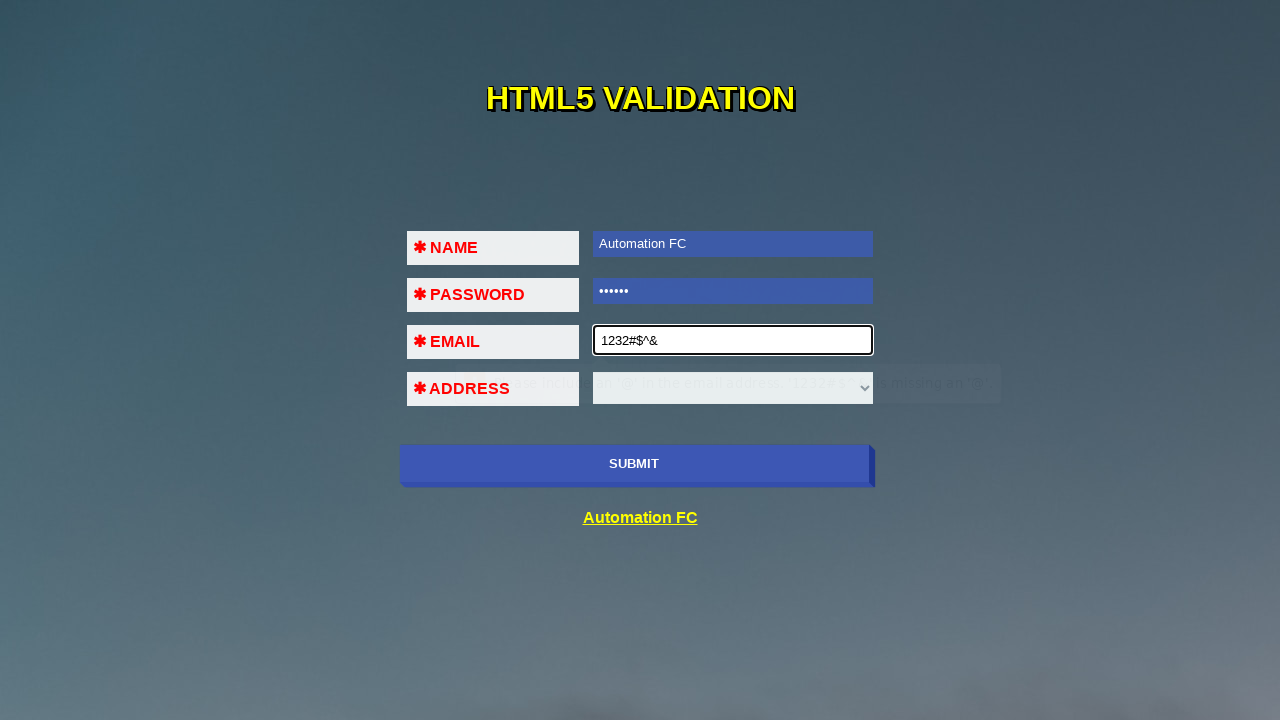

Filled email field with invalid format '123@2#$^&' (special characters in domain) on //input[@id='em']
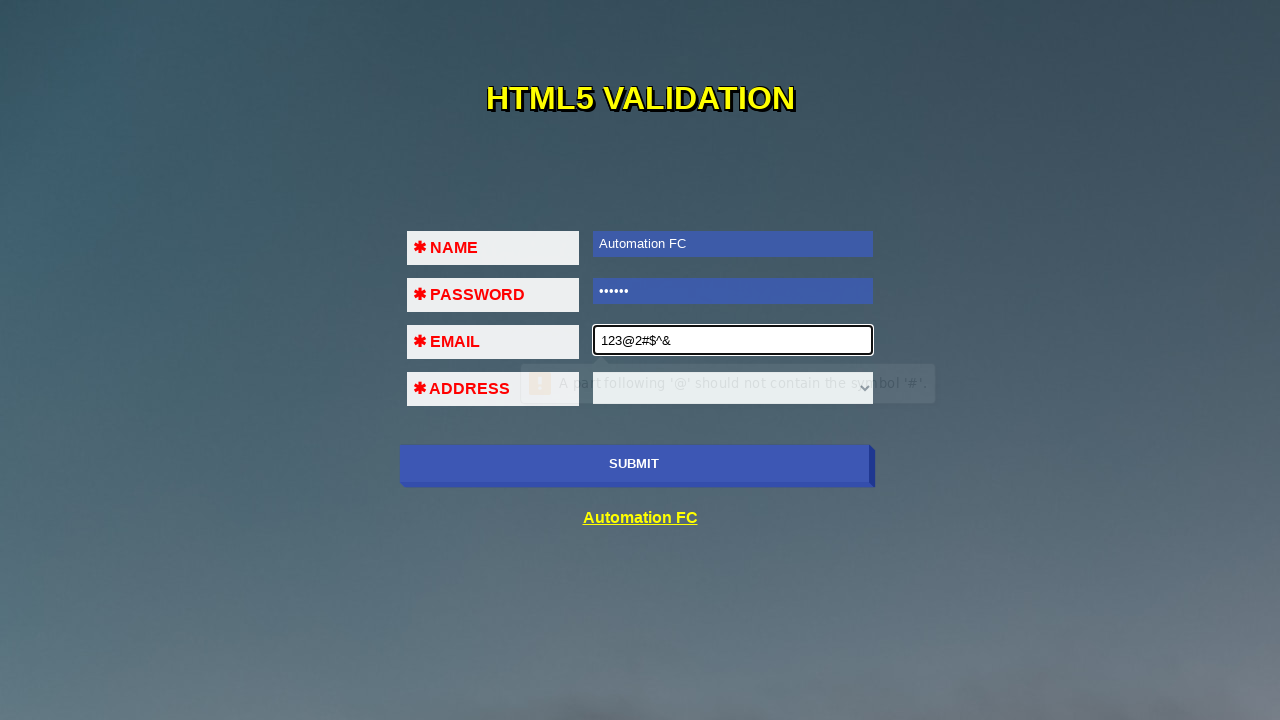

Clicked submit button to validate invalid email '123@2#$^&' at (634, 464) on xpath=//input[@name='submit-btn']
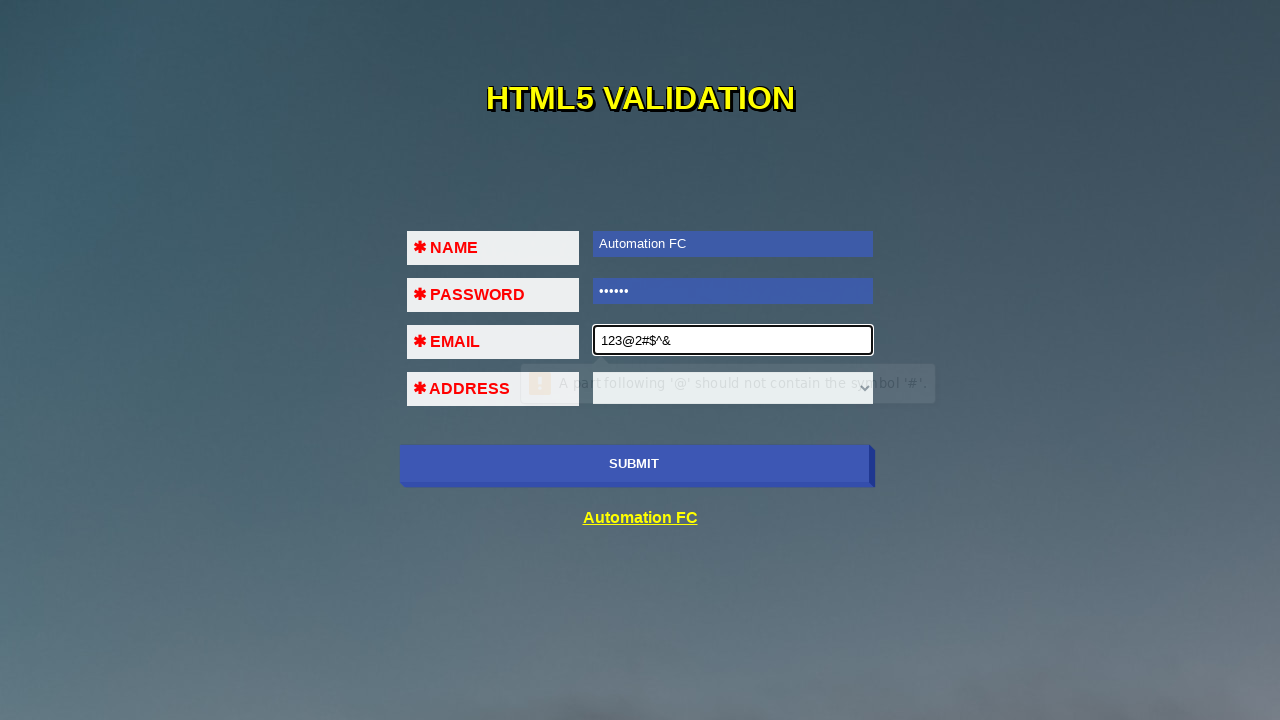

Filled first name field with valid email format '123@456.789' on //input[@id='fname']
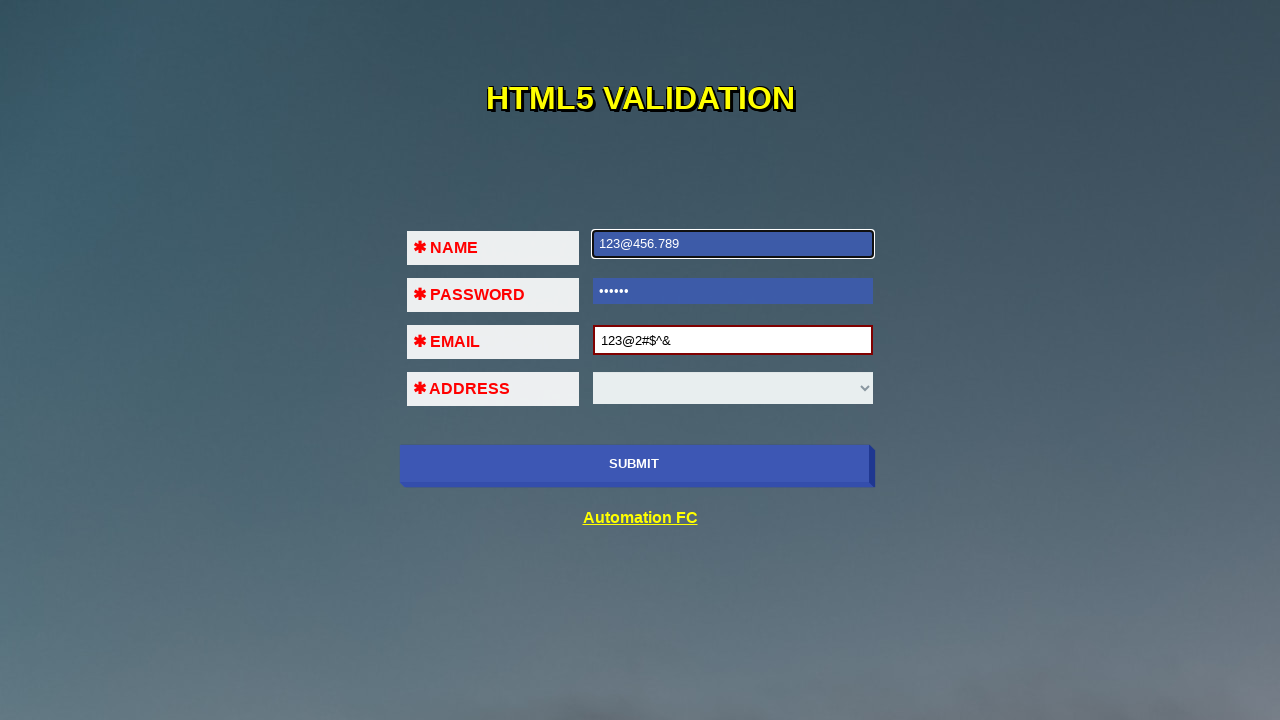

Clicked submit button with valid email format to verify successful submission at (634, 464) on xpath=//input[@name='submit-btn']
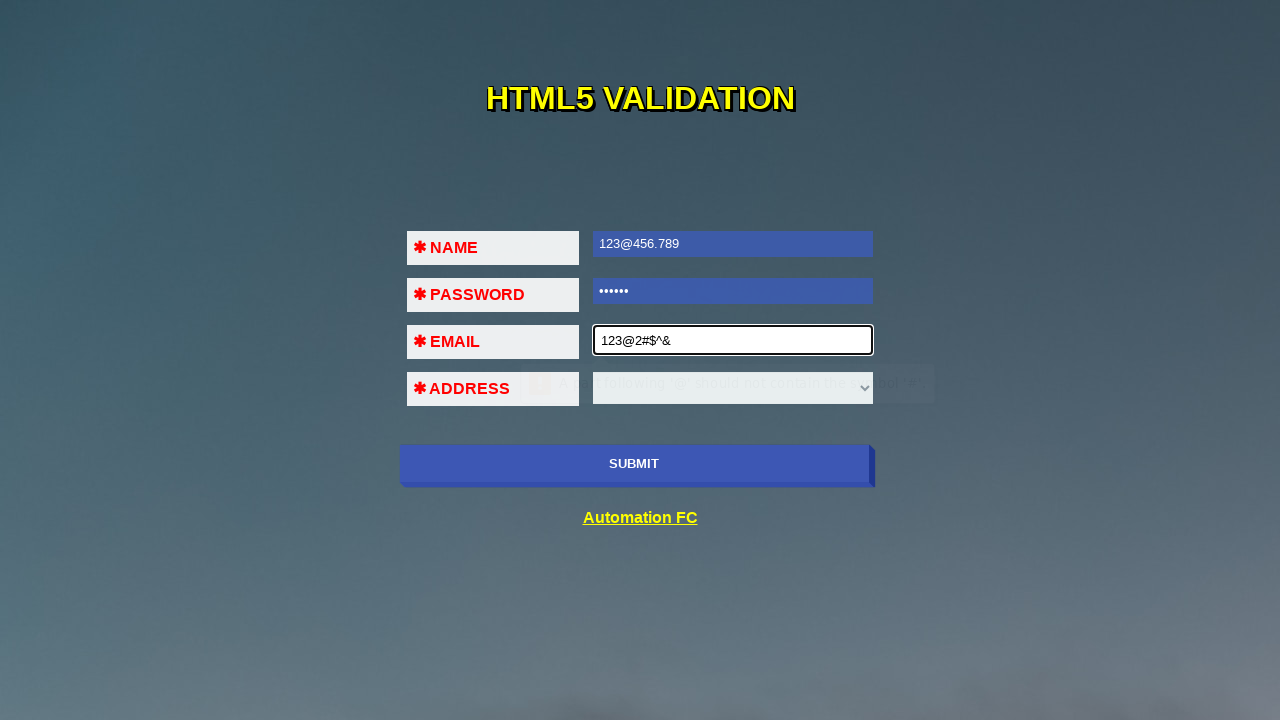

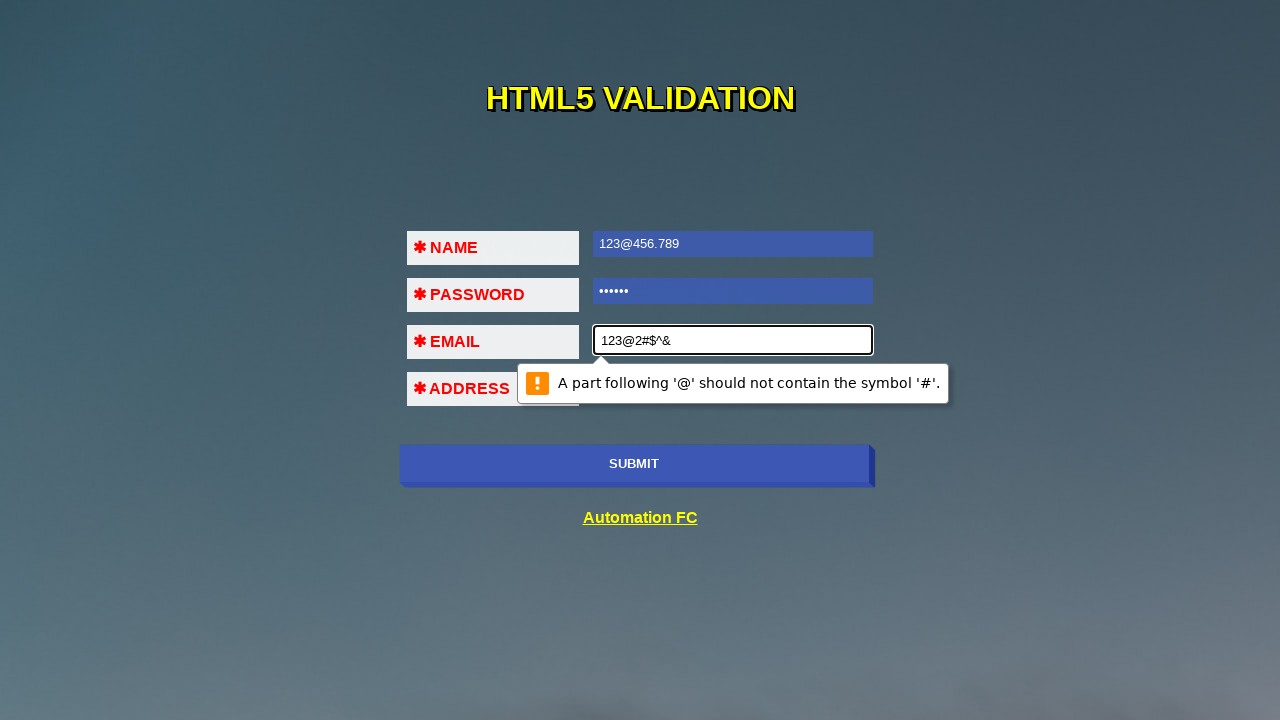